Tests double-click functionality on an element and verifies the resulting text displays "Hello World"

Starting URL: https://atidcollege.co.il/Xamples/ex_actions.html

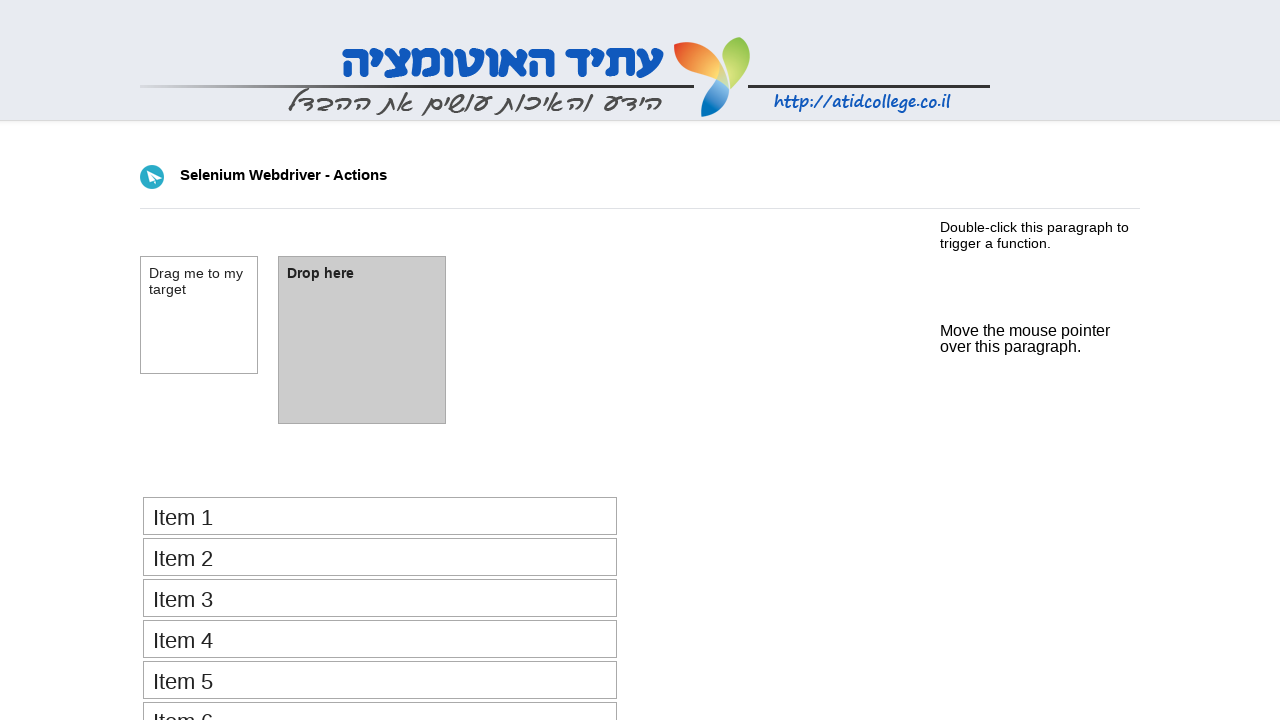

Located the double-click element with ID 'dbl_click'
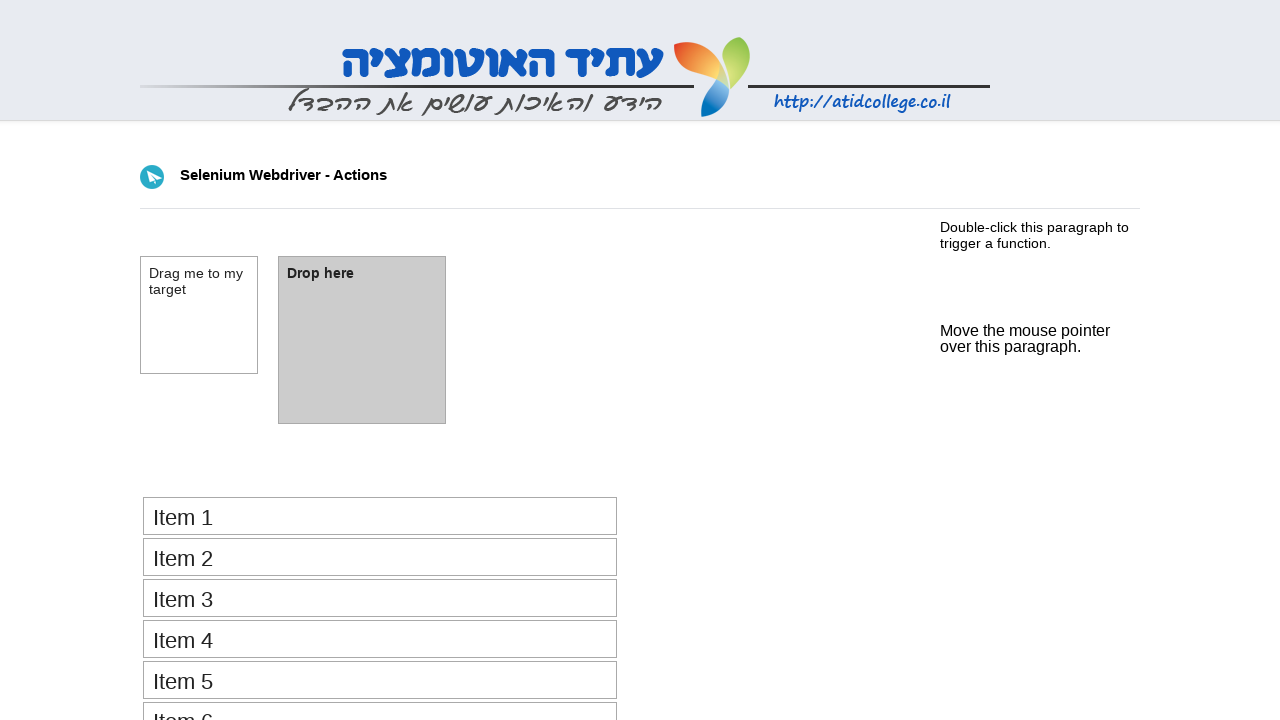

Performed double-click action on the element at (640, 235) on #dbl_click
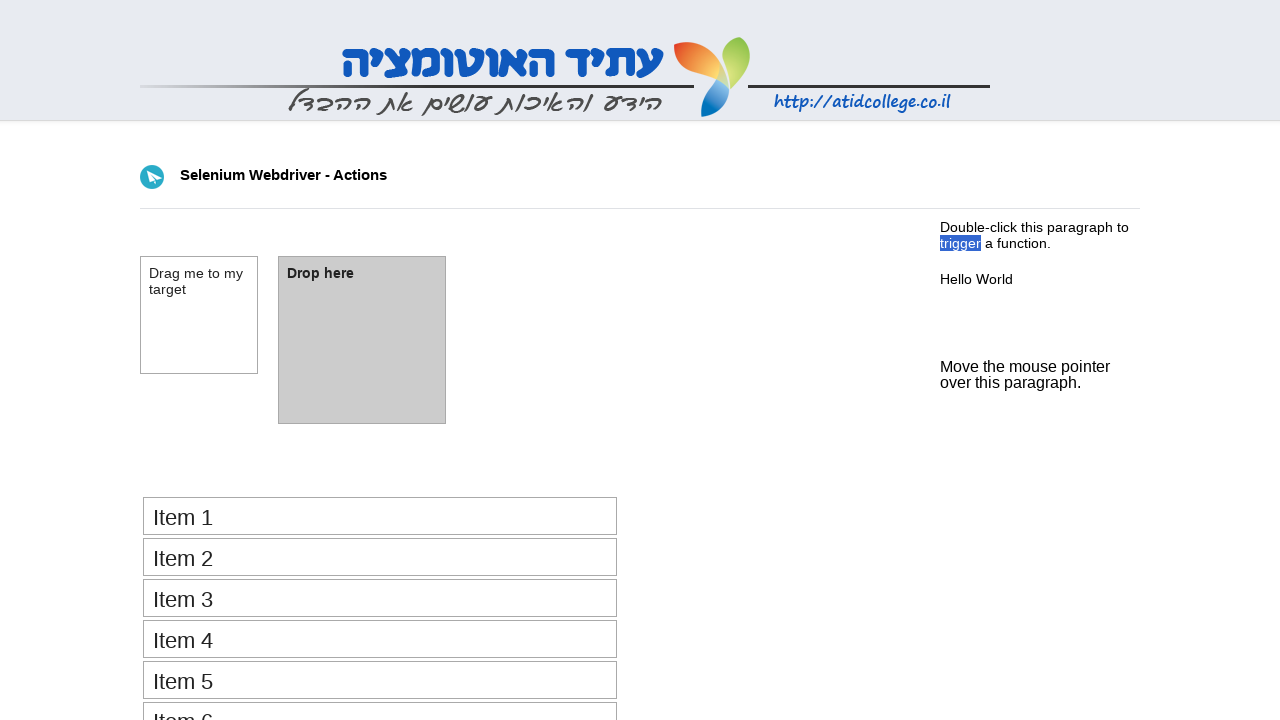

Verified 'Hello World' text appeared in demo element after double-click
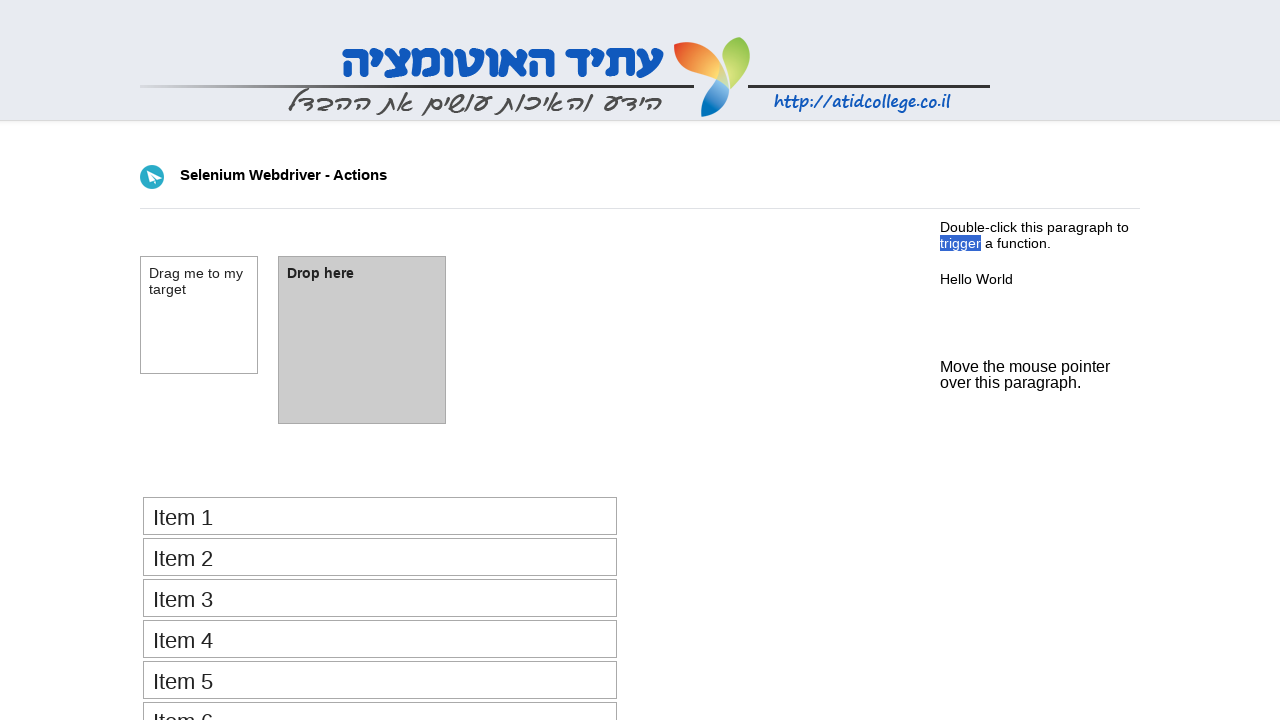

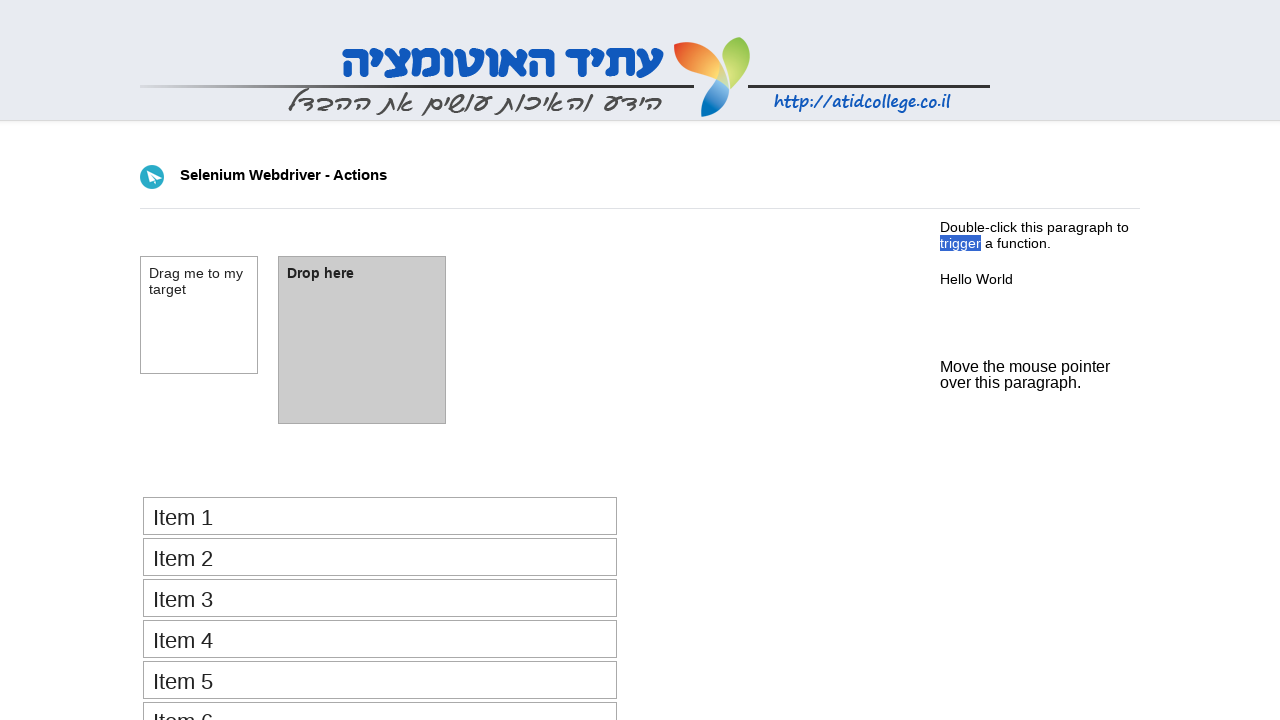